Tests state dropdown selection using different methods (visible text, value, and index) and verifies the final selected option is California

Starting URL: https://practice.cydeo.com/dropdown

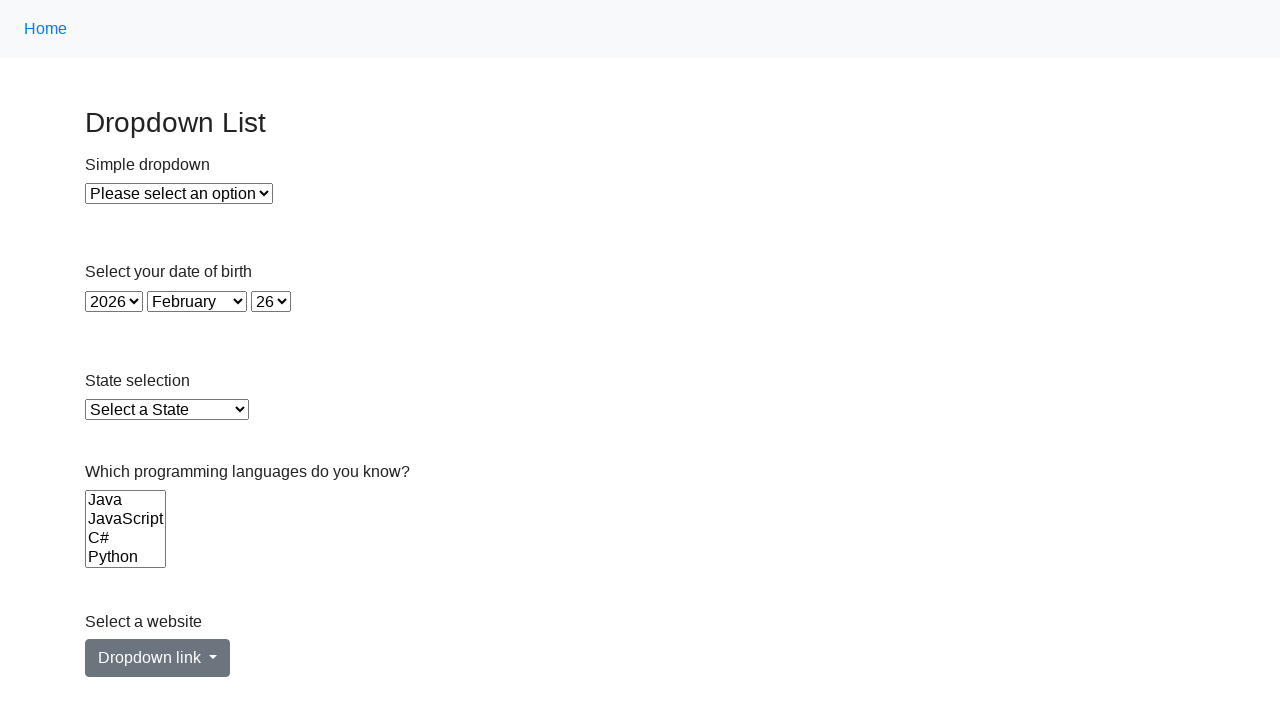

Selected Illinois from state dropdown by visible text on #state
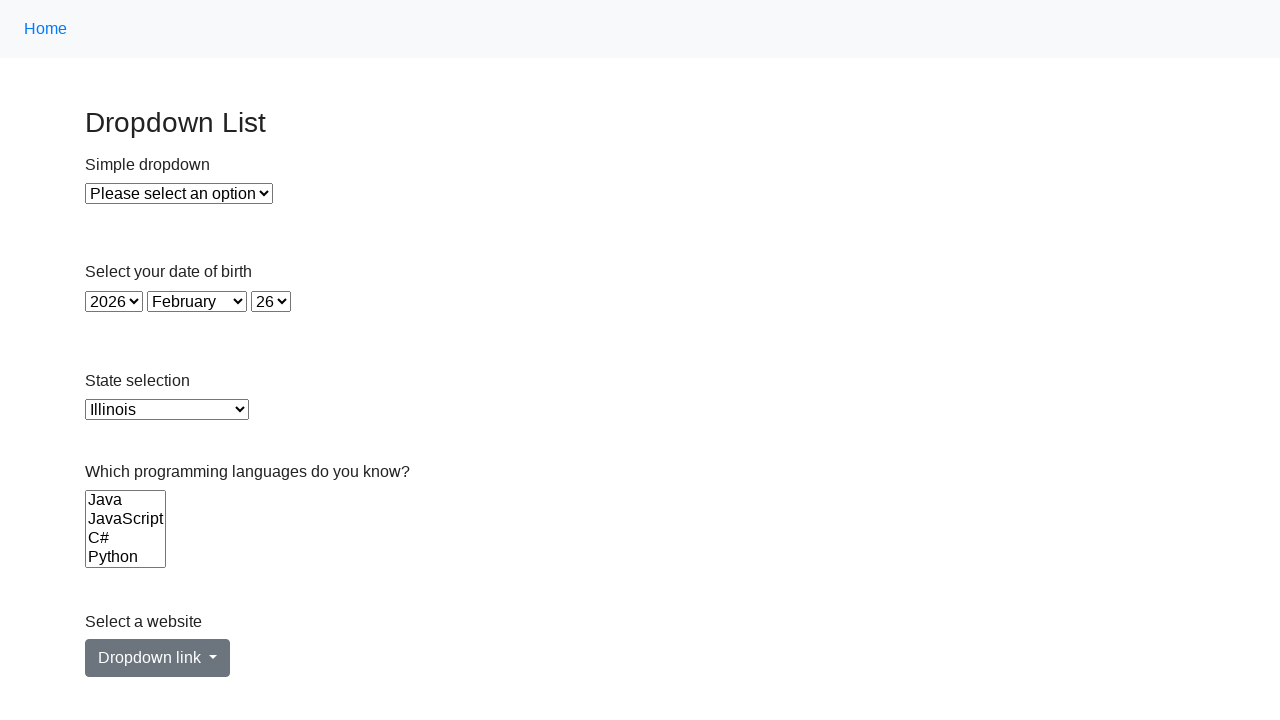

Selected Virginia from state dropdown by value 'VA' on #state
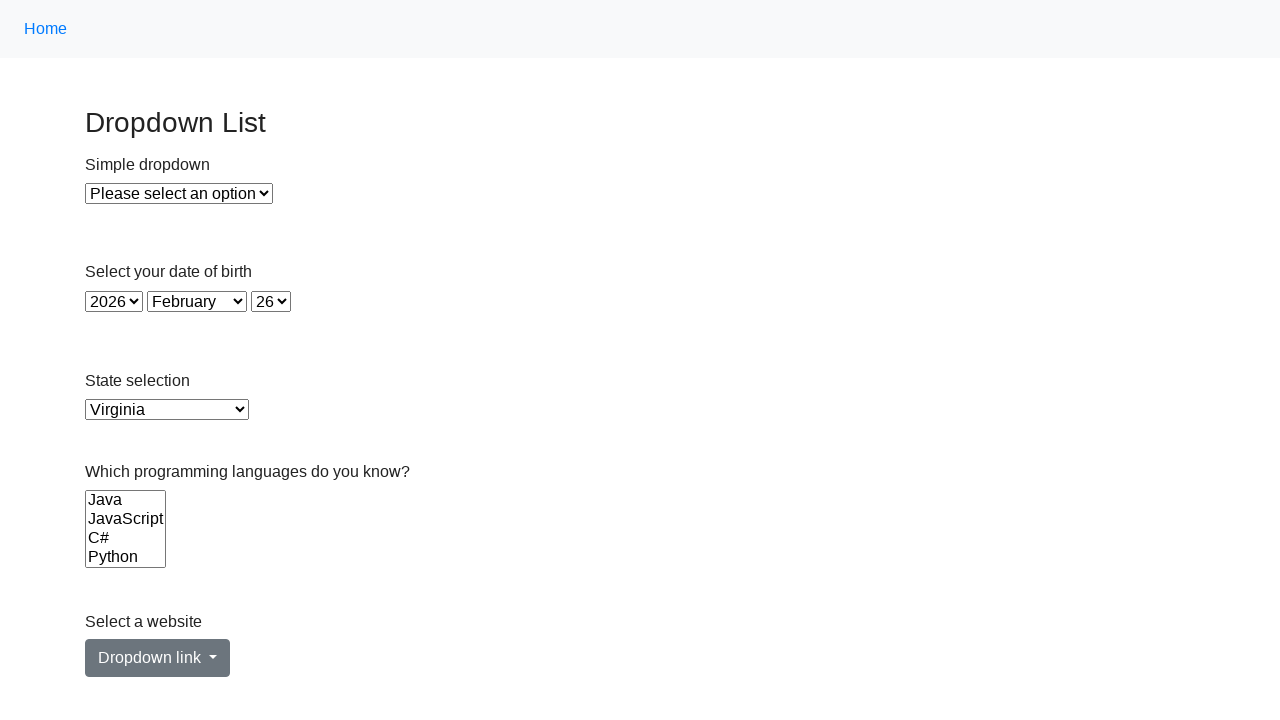

Selected California from state dropdown by label on #state
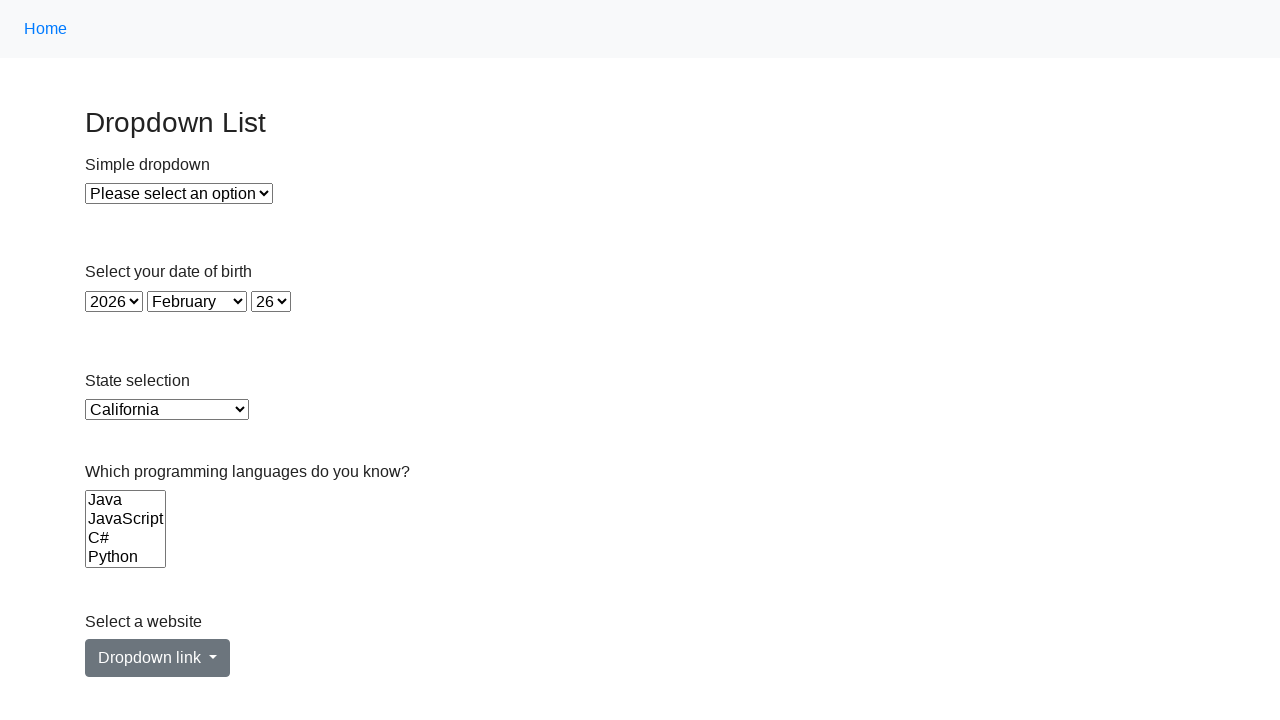

Retrieved the currently selected option text
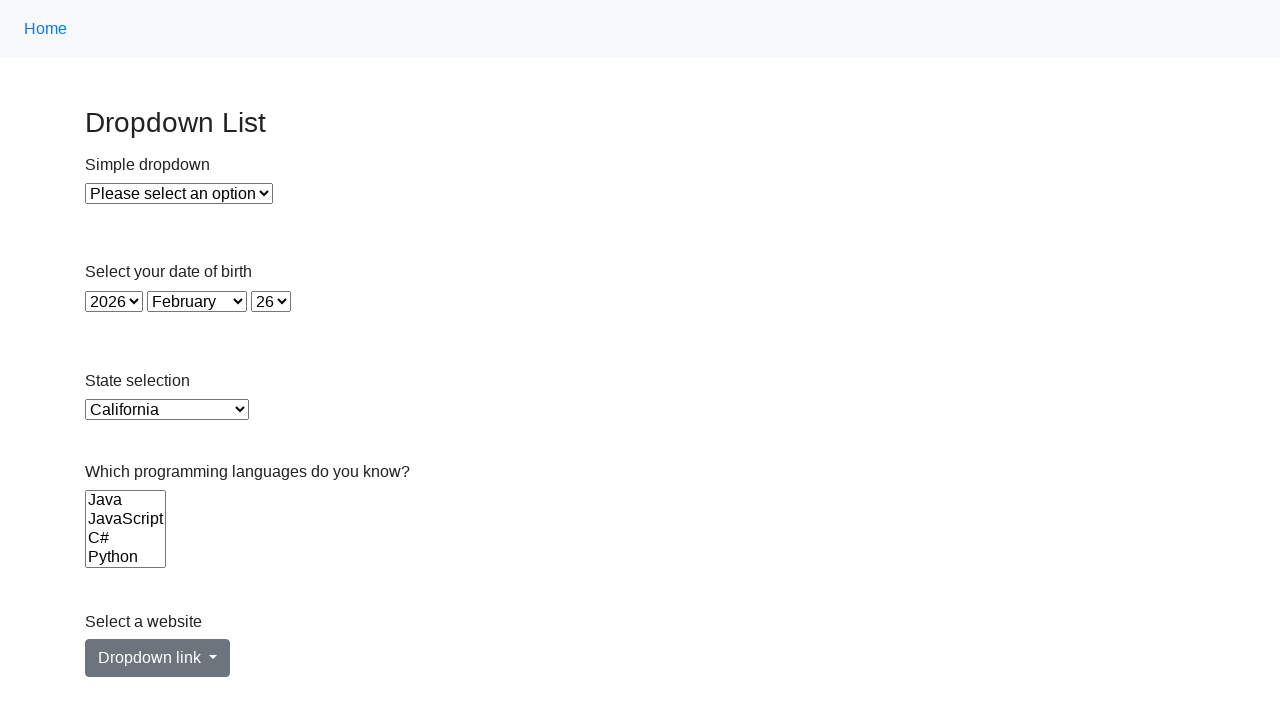

Verified that California is the selected option
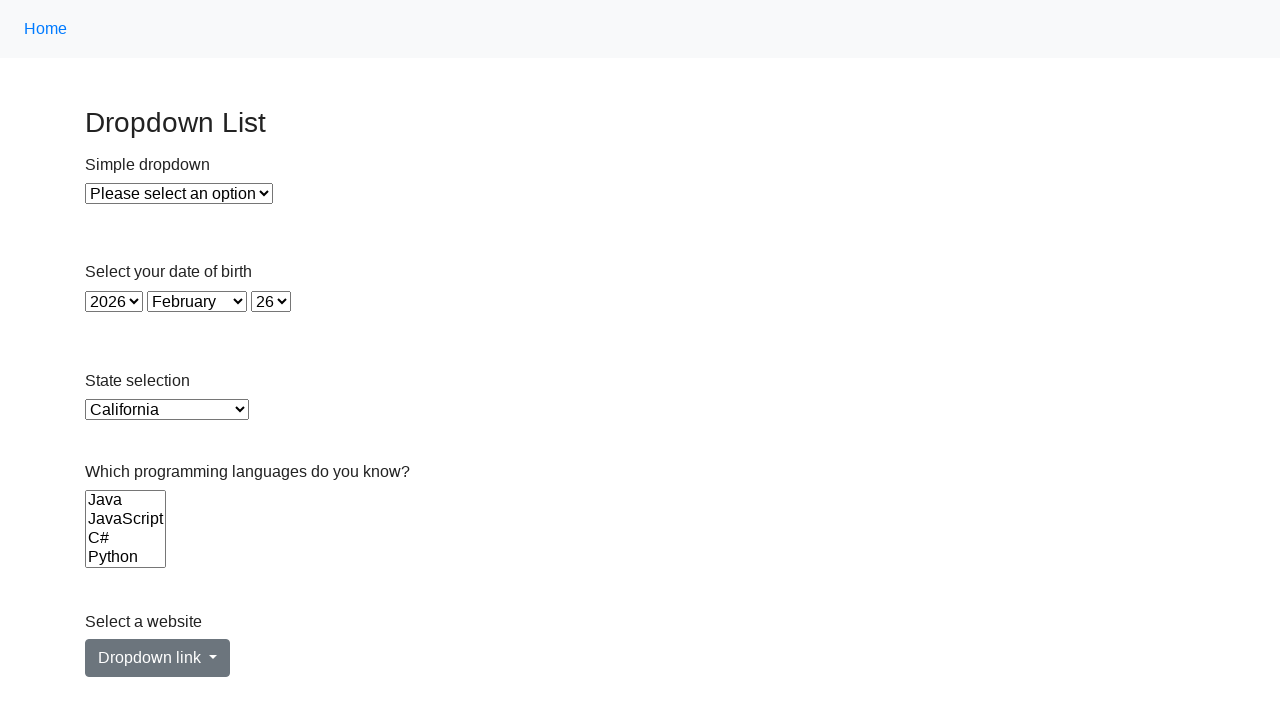

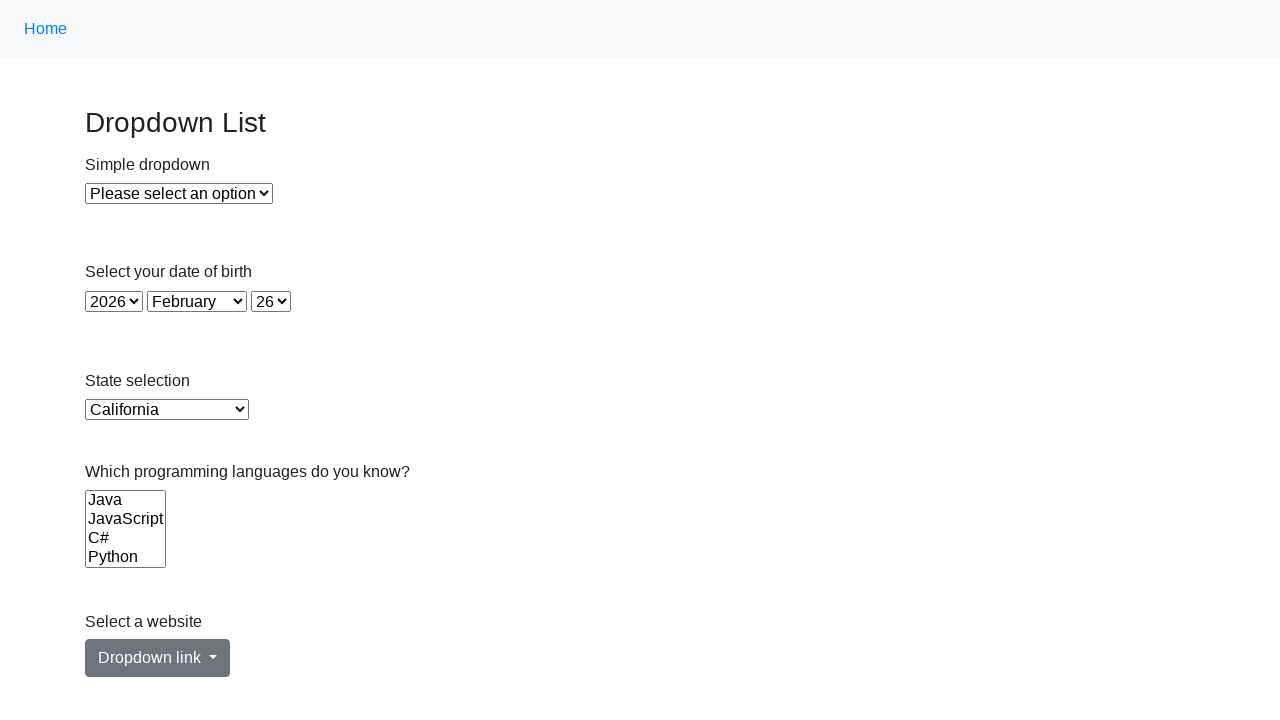